Tests keyboard functionality by filling text in one field, using keyboard shortcuts (Ctrl+A, Ctrl+C) to copy it, then pasting it into another field using Ctrl+V

Starting URL: https://gotranscript.com/text-compare

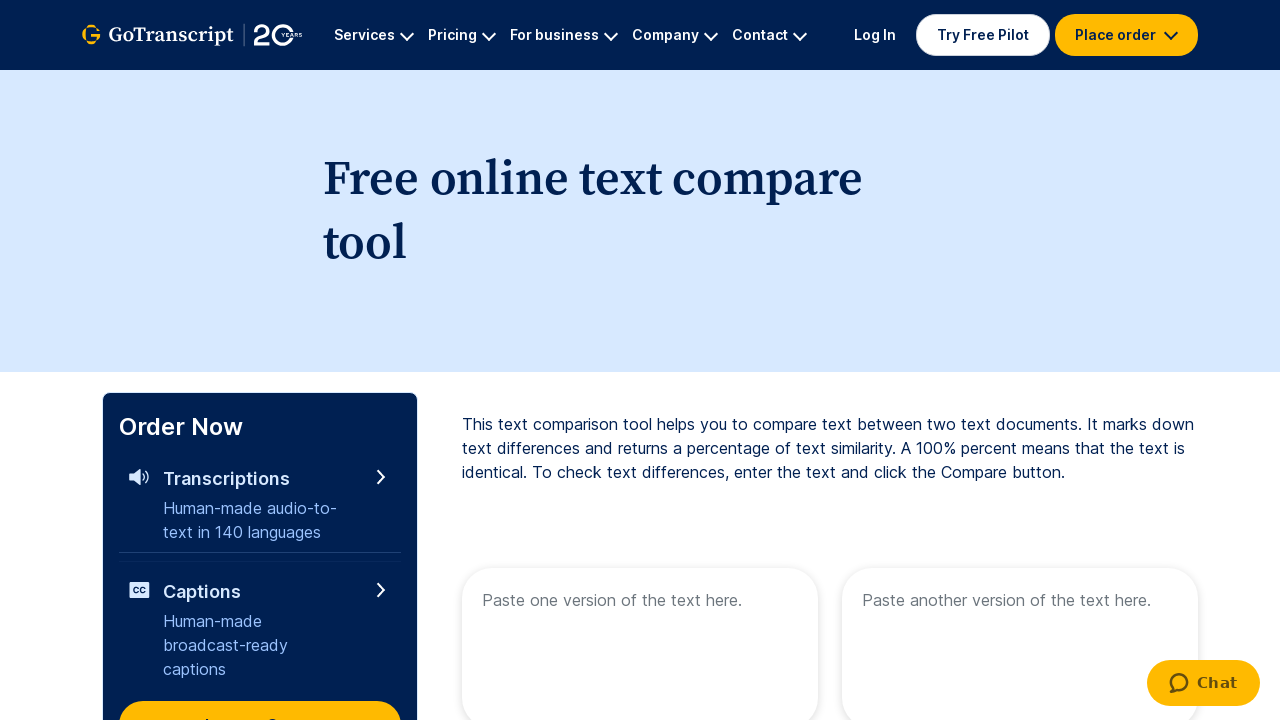

Filled source text field with 'Hello' on internal:attr=[placeholder="Paste one version of the text here."i]
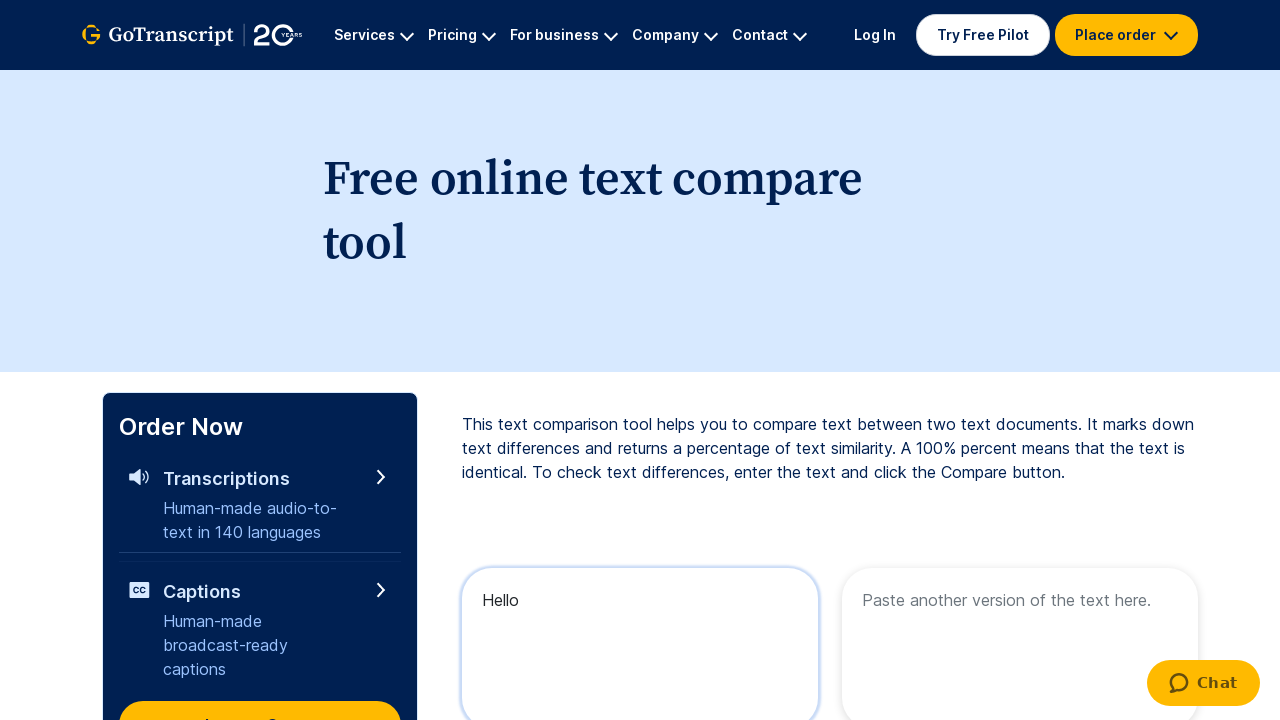

Selected all text in source field using Ctrl+A
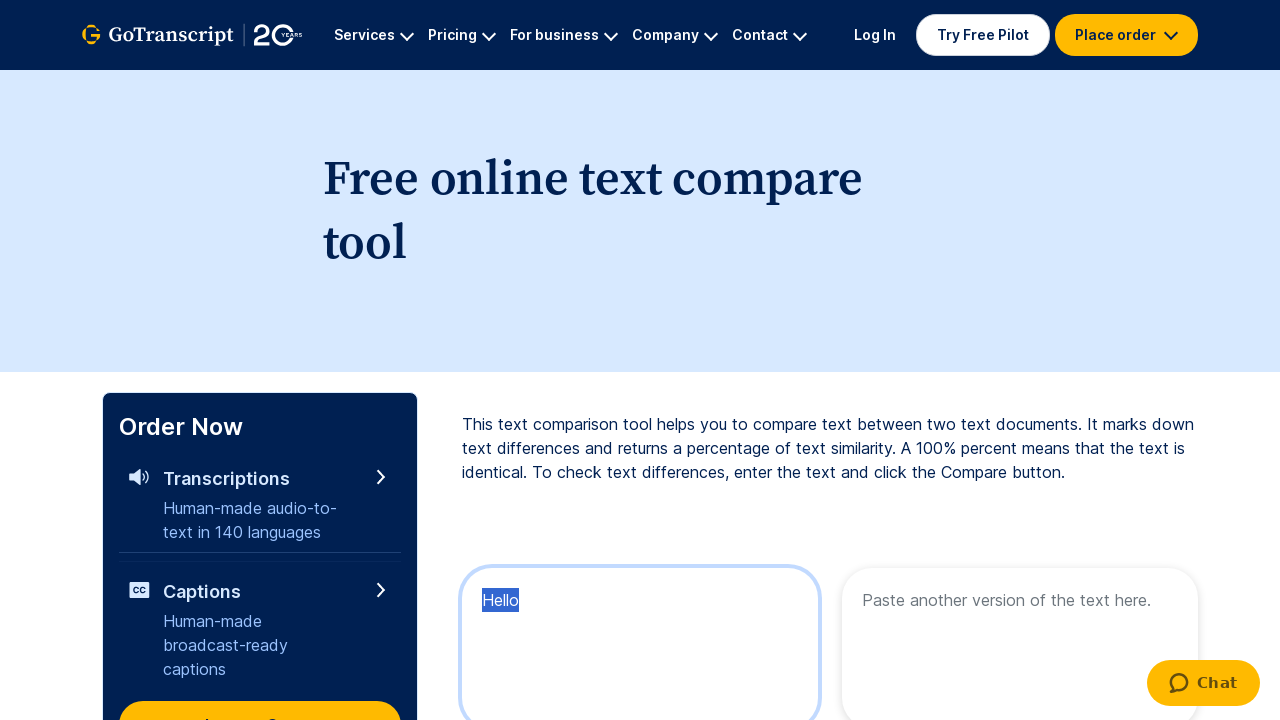

Copied selected text to clipboard using Ctrl+C
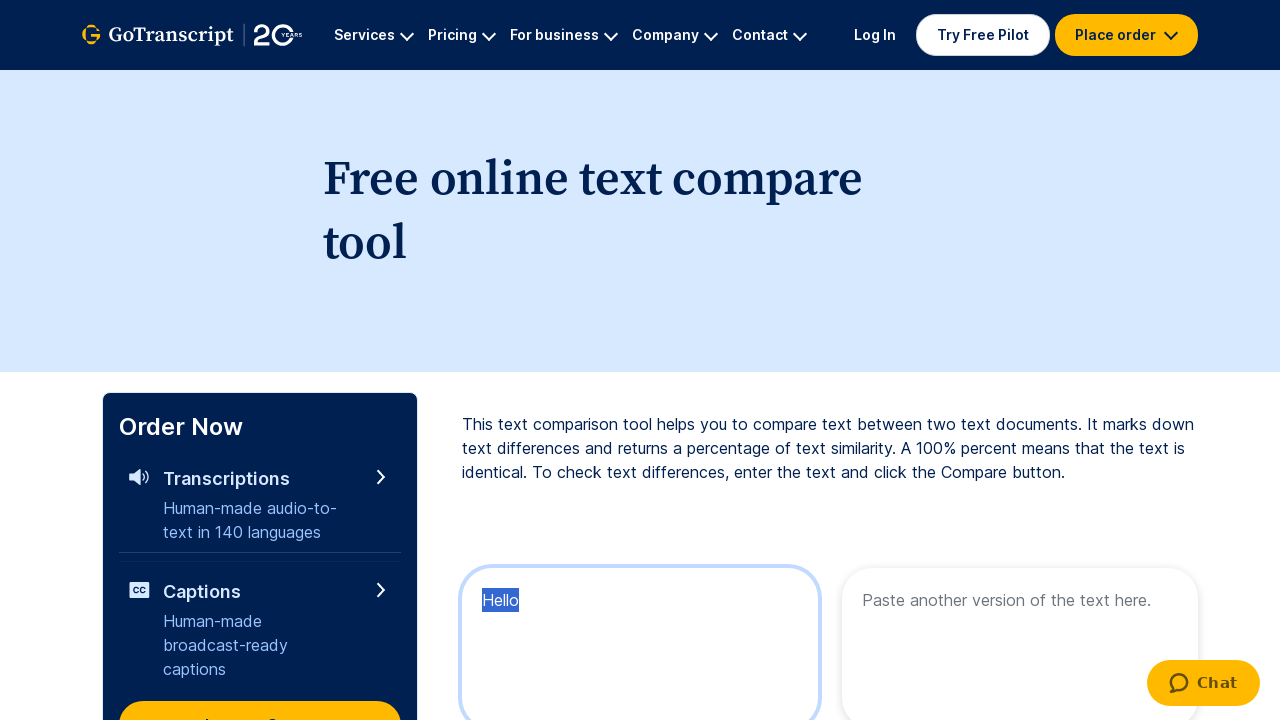

Clicked on destination text field at (1020, 640) on internal:attr=[placeholder="Paste another version of the text here."i]
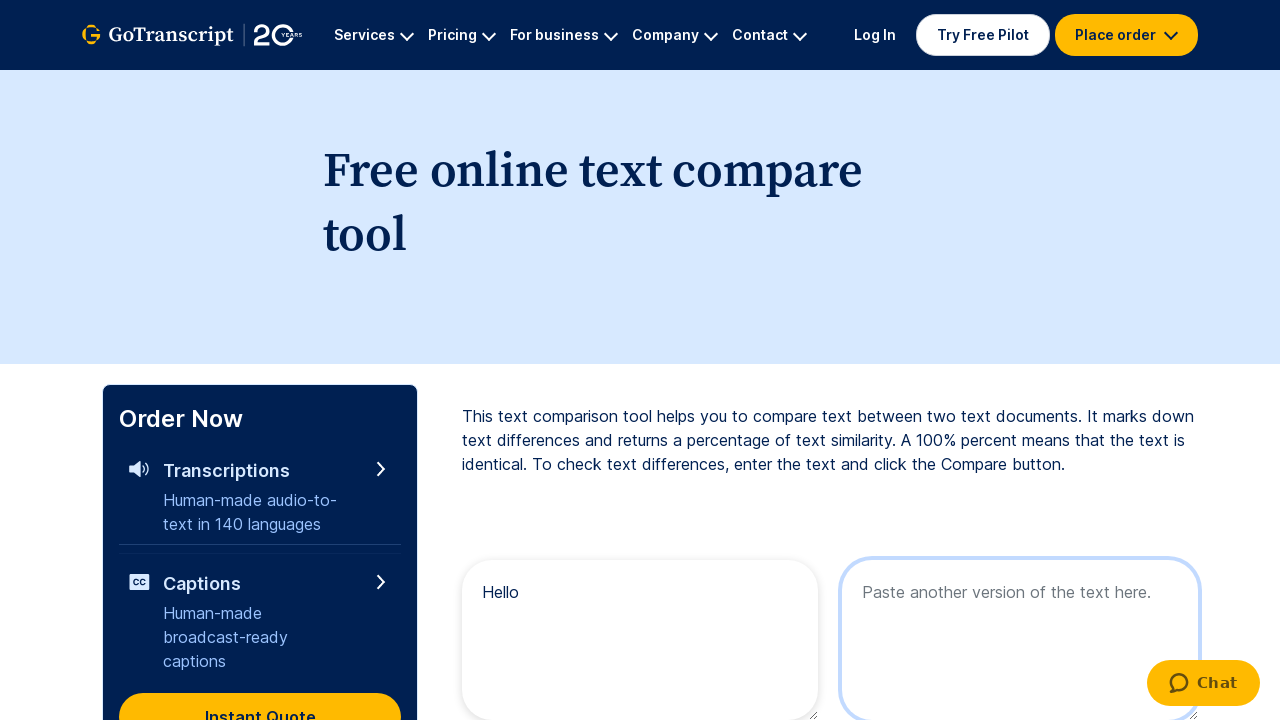

Pasted copied text into destination field using Ctrl+V
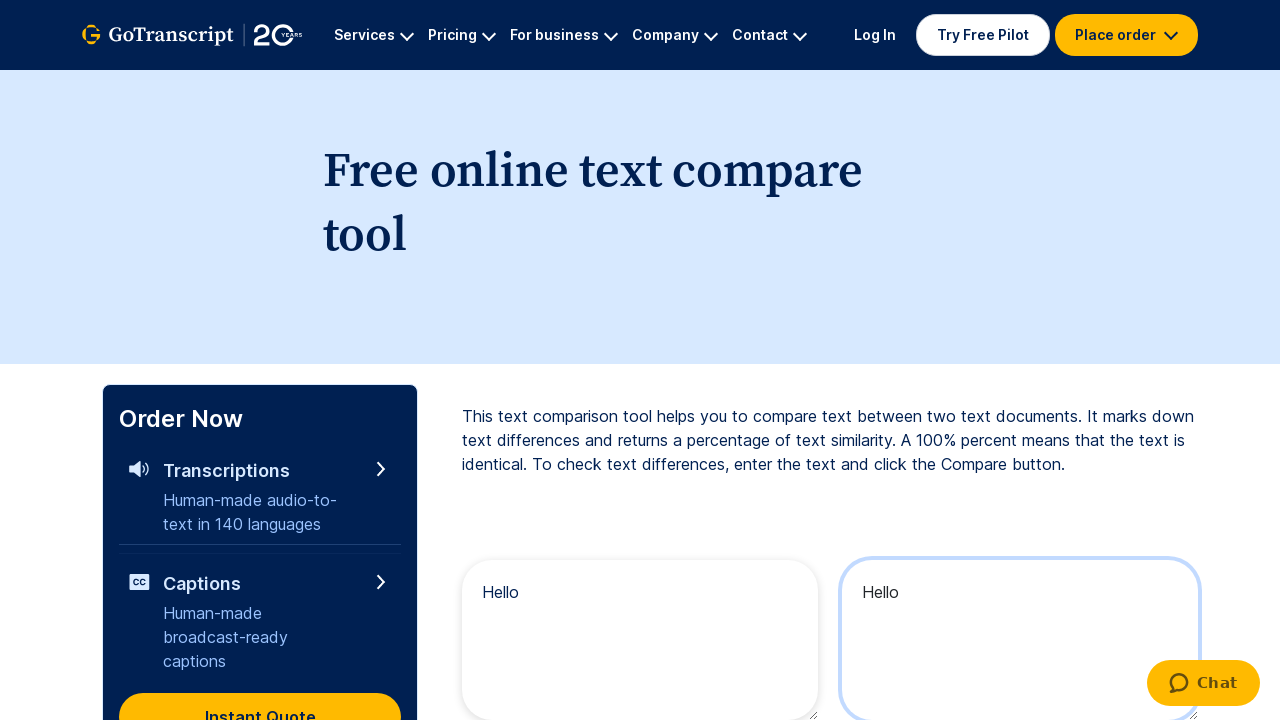

Waited 2 seconds for paste operation to complete
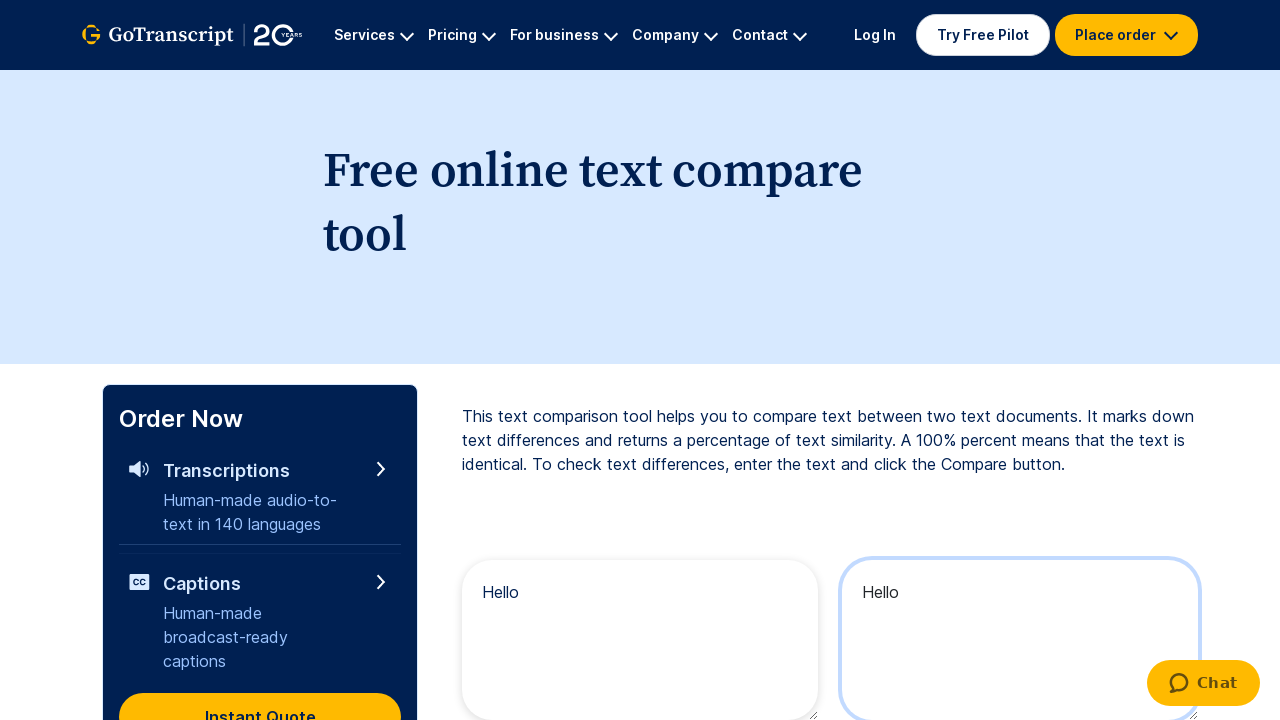

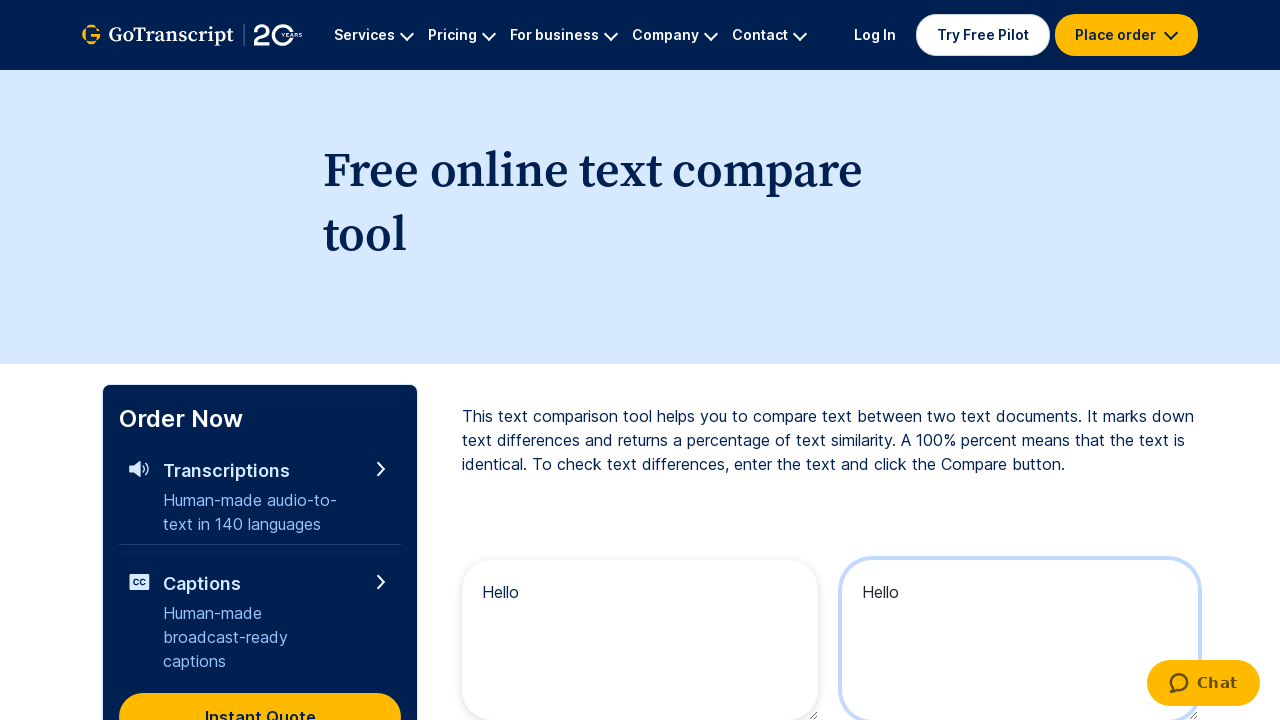